Tests form validation by filling out a form with firstname, surname, age, selecting a random country from dropdown, adding notes, and submitting the form

Starting URL: https://testpages.herokuapp.com/styled/validation/input-validation.html

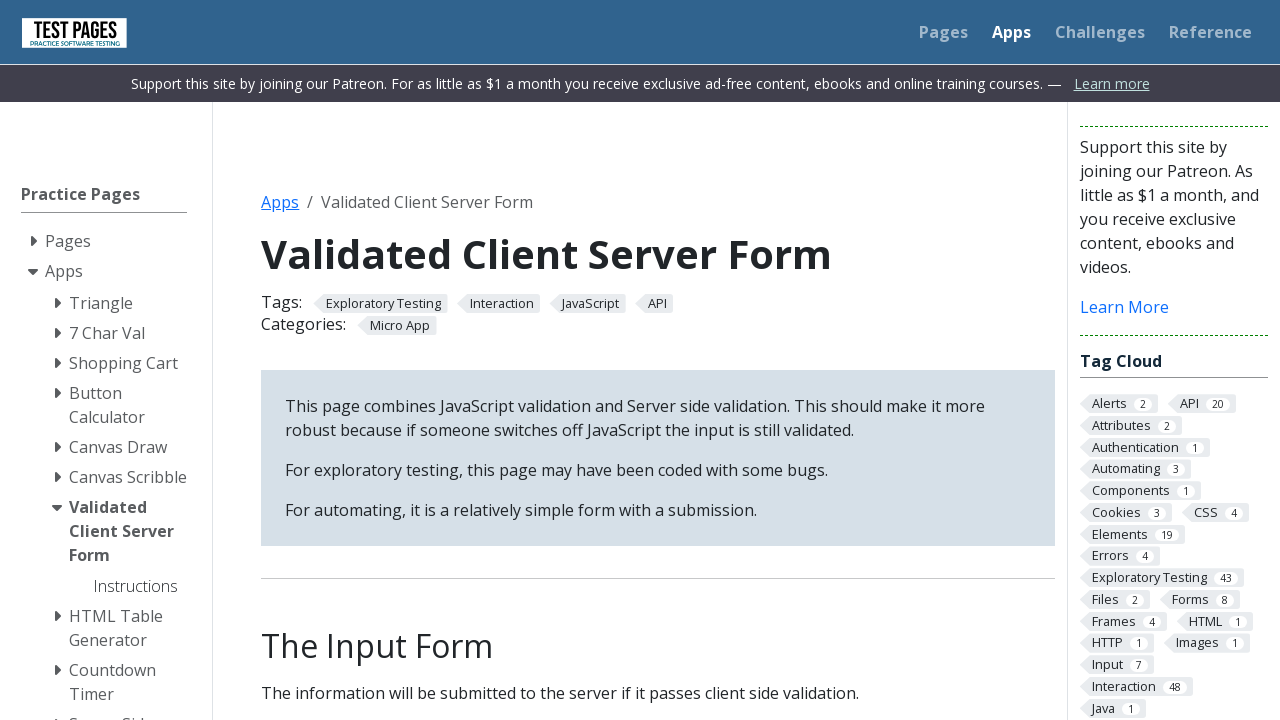

Filled firstname field with 'Michael' on #firstname
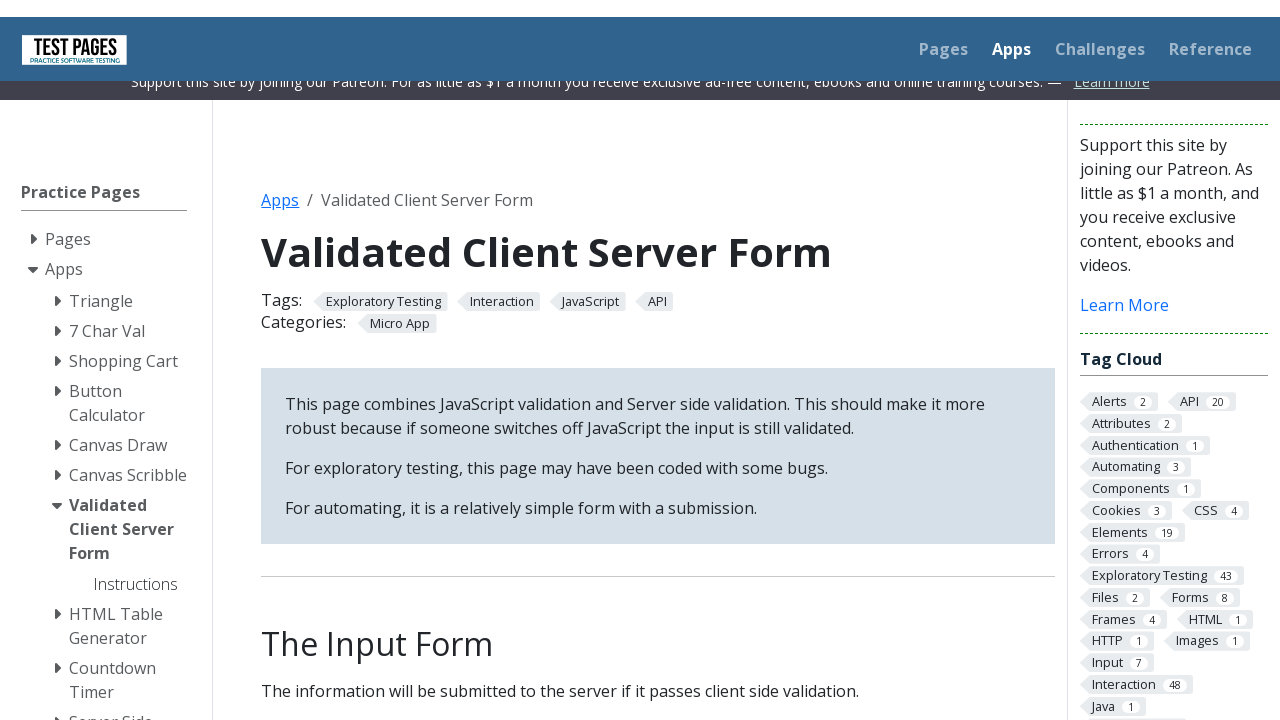

Filled surname field with 'Thompson' on #surname
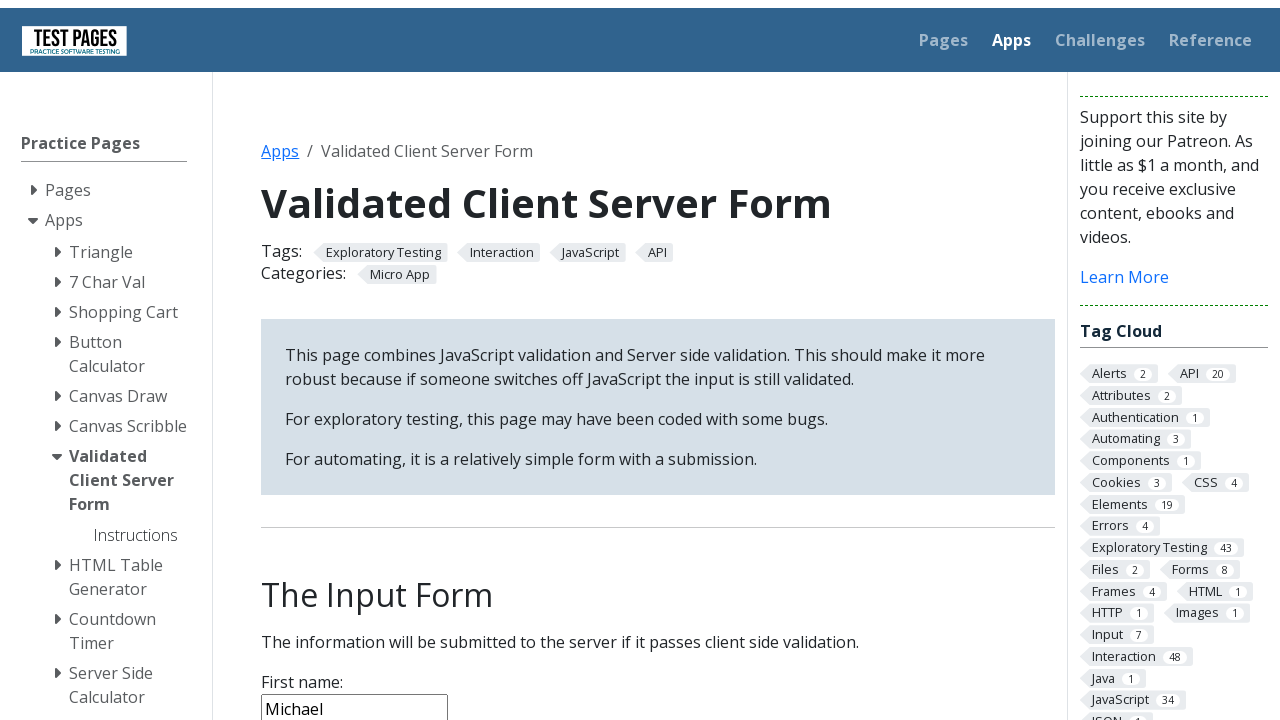

Filled age field with '34' on #age
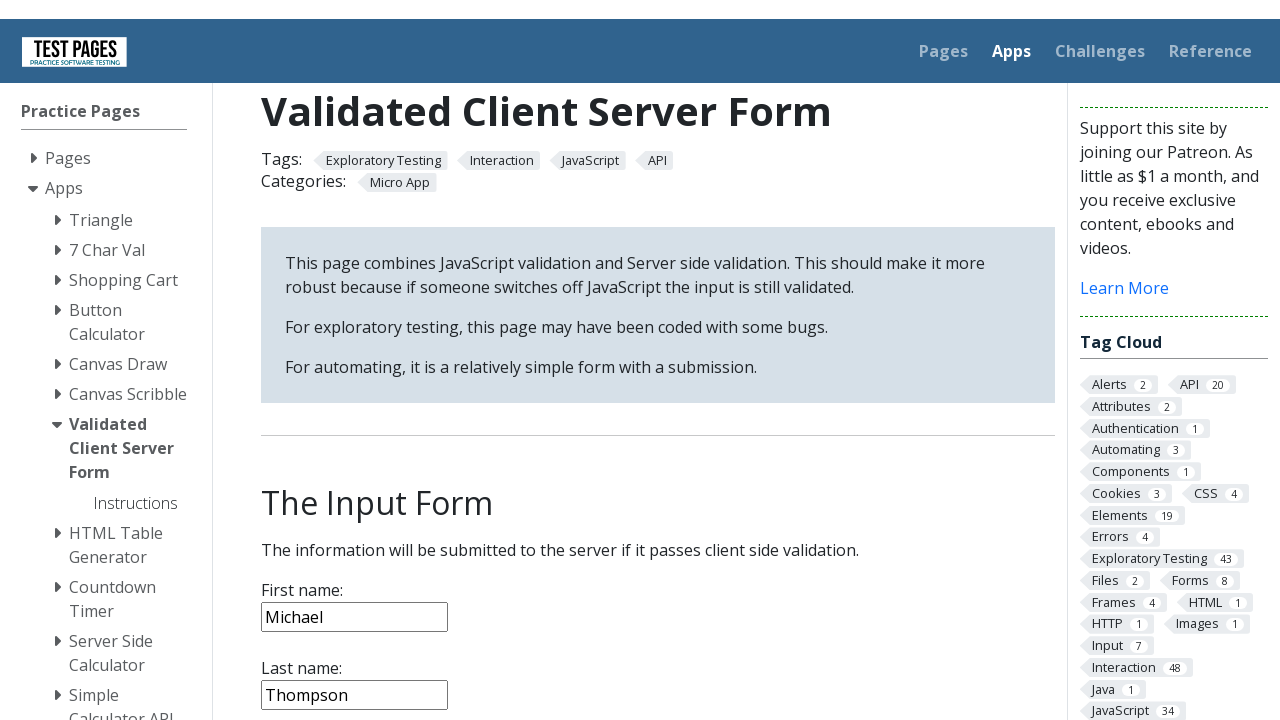

Retrieved all country options from dropdown
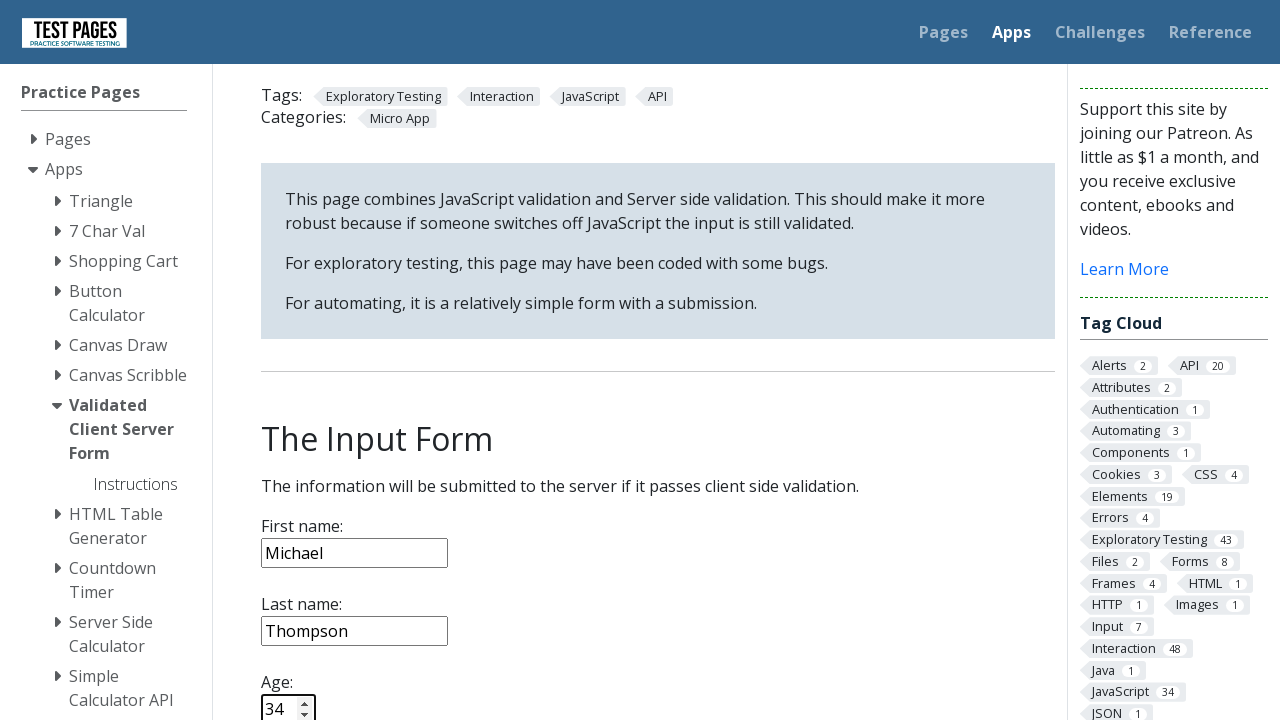

Selected country at index 42 (Hungary) from dropdown on #country
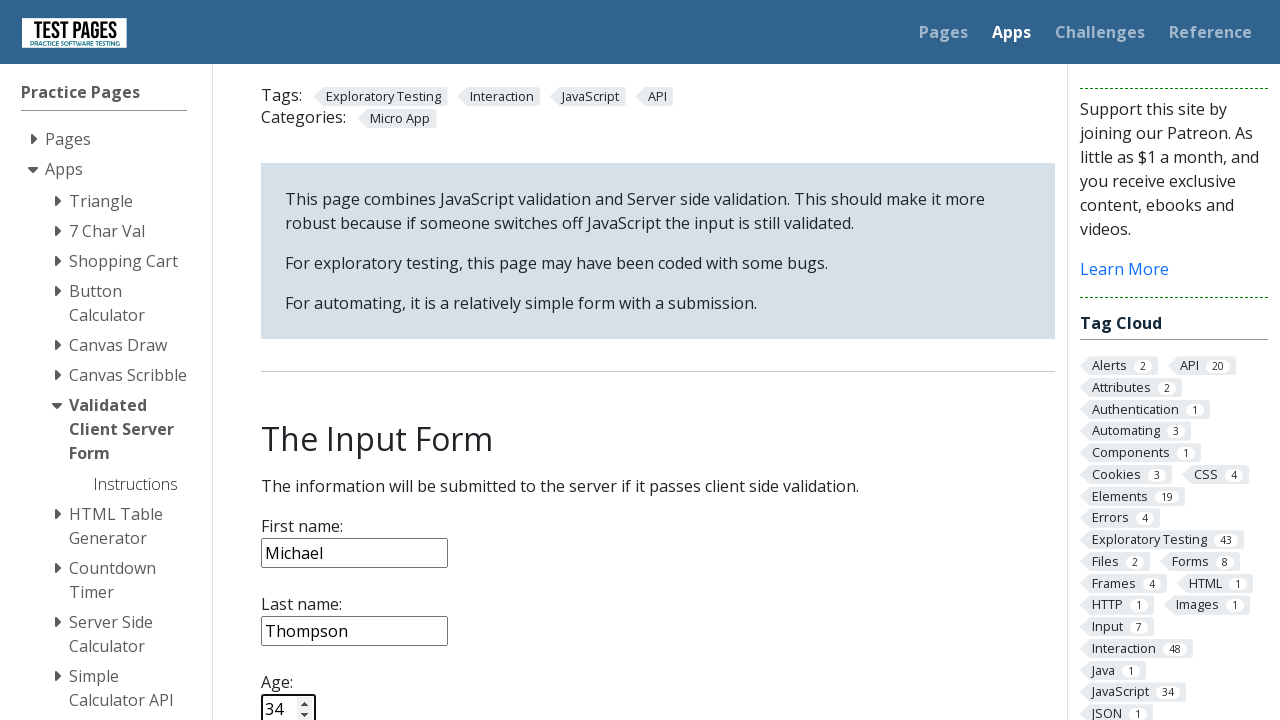

Filled notes field with test notes on #notes
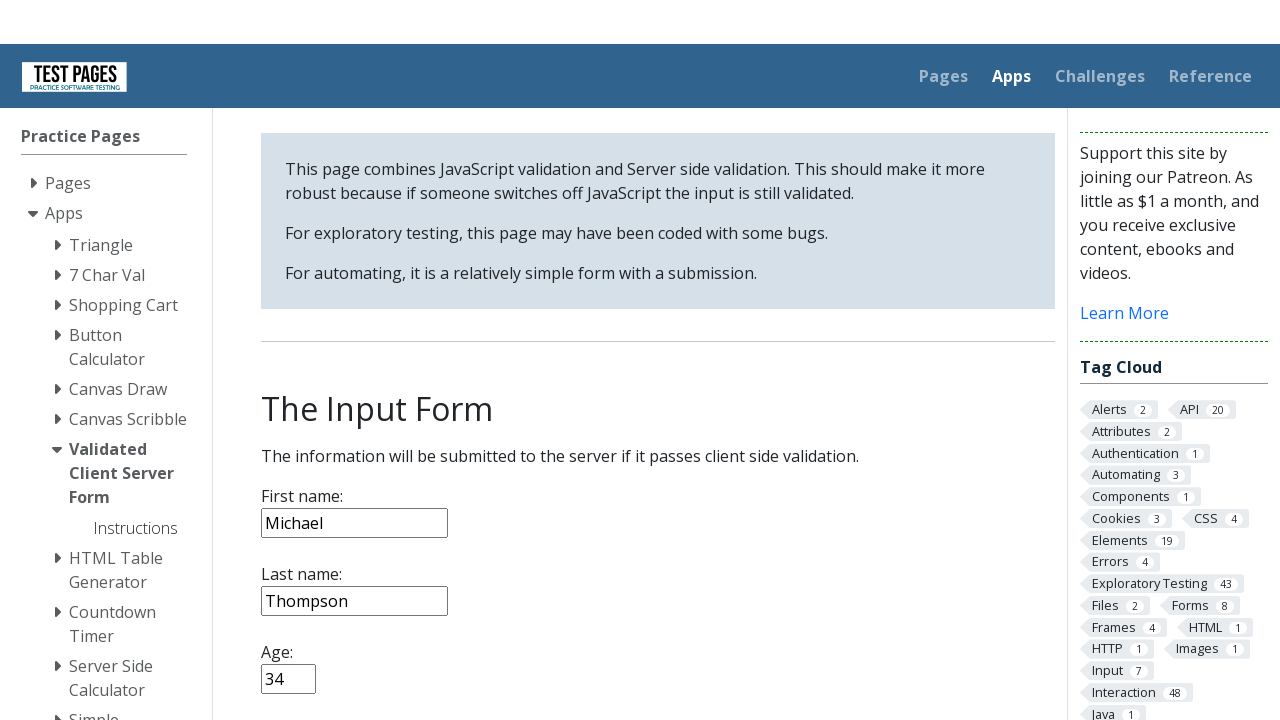

Clicked form submit button at (296, 368) on input[type='submit']
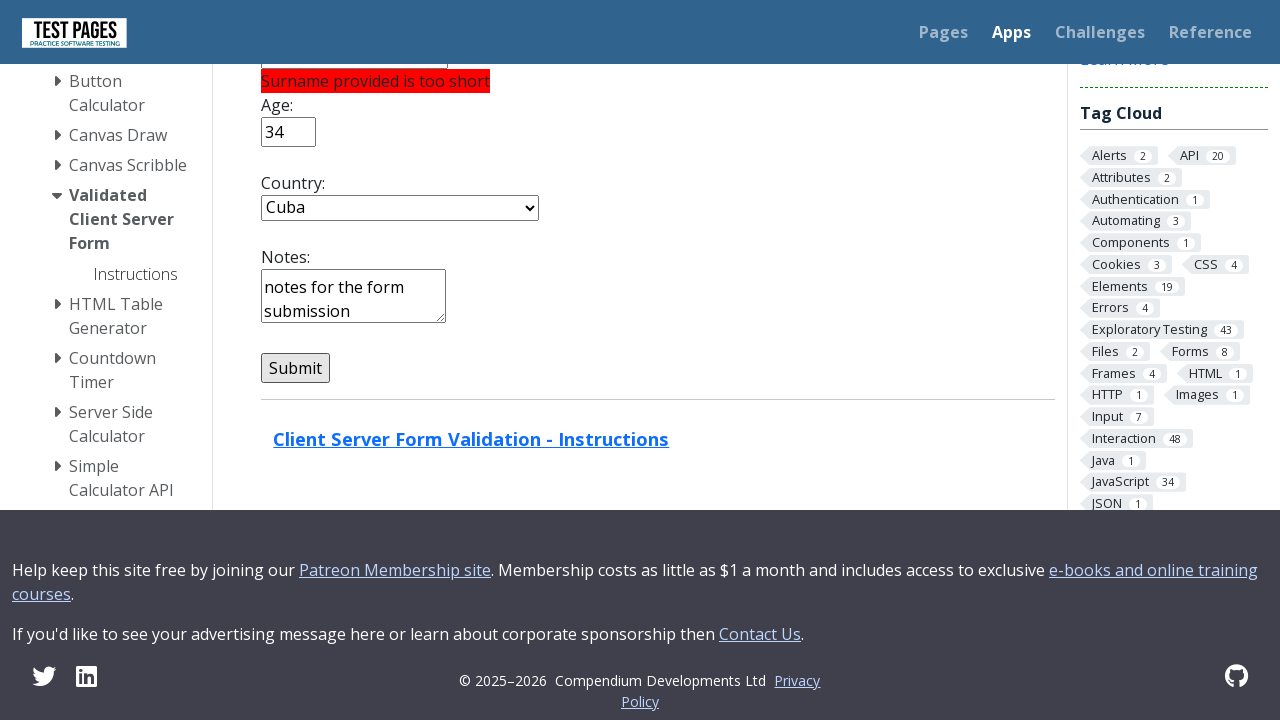

Form submission completed and URL changed
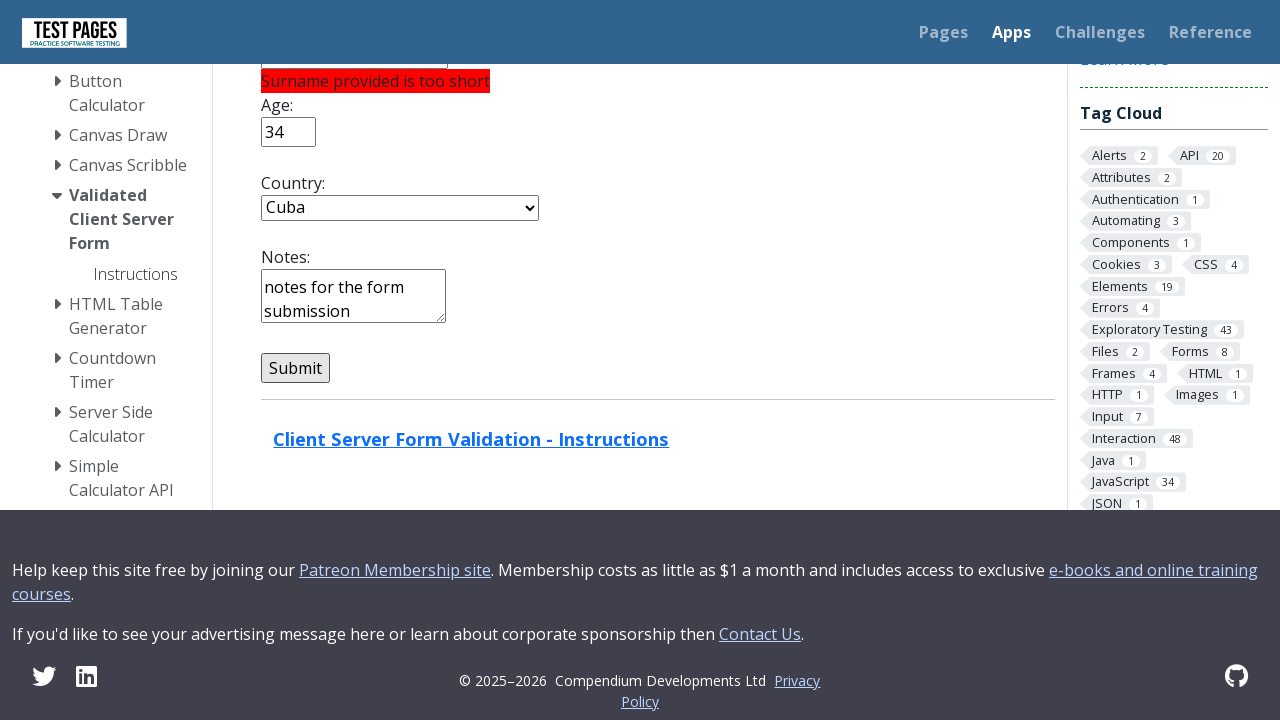

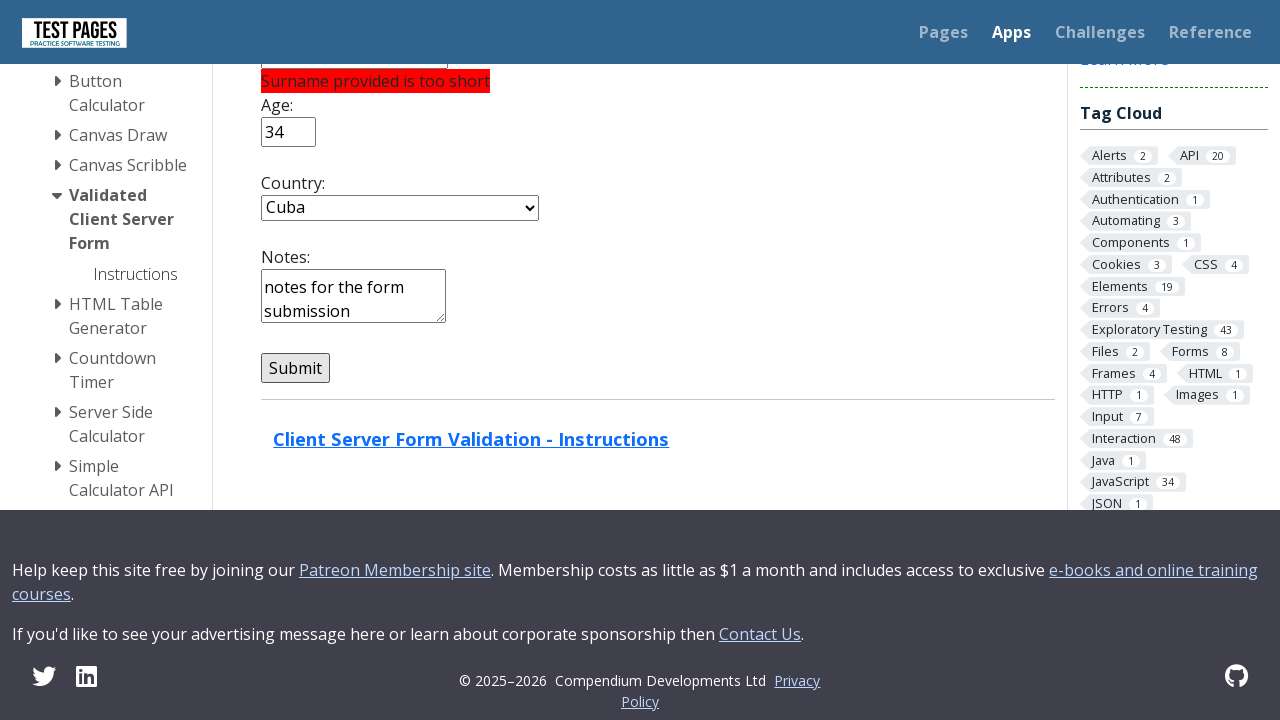